Tests drag and drop functionality on jQuery UI demo page by dragging an element and dropping it onto a target area

Starting URL: http://jqueryui.com/droppable/

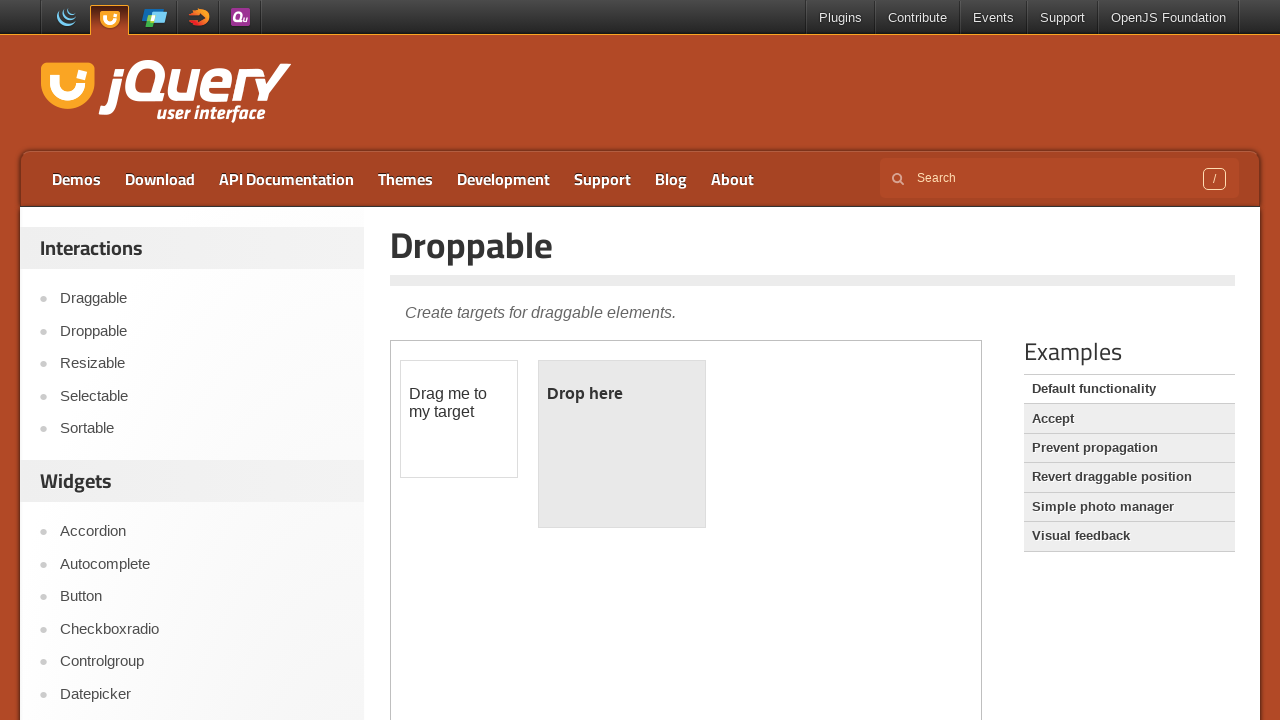

Located the first iframe containing the drag and drop demo
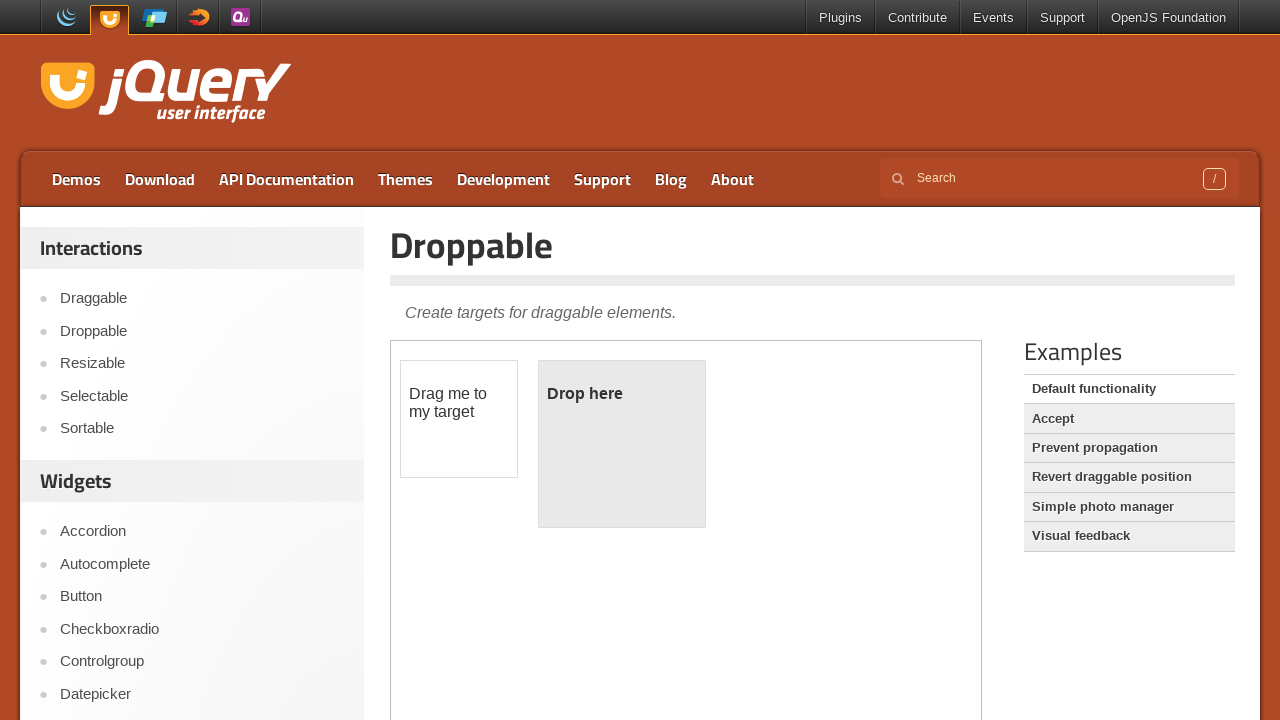

Located the draggable element with id 'draggable'
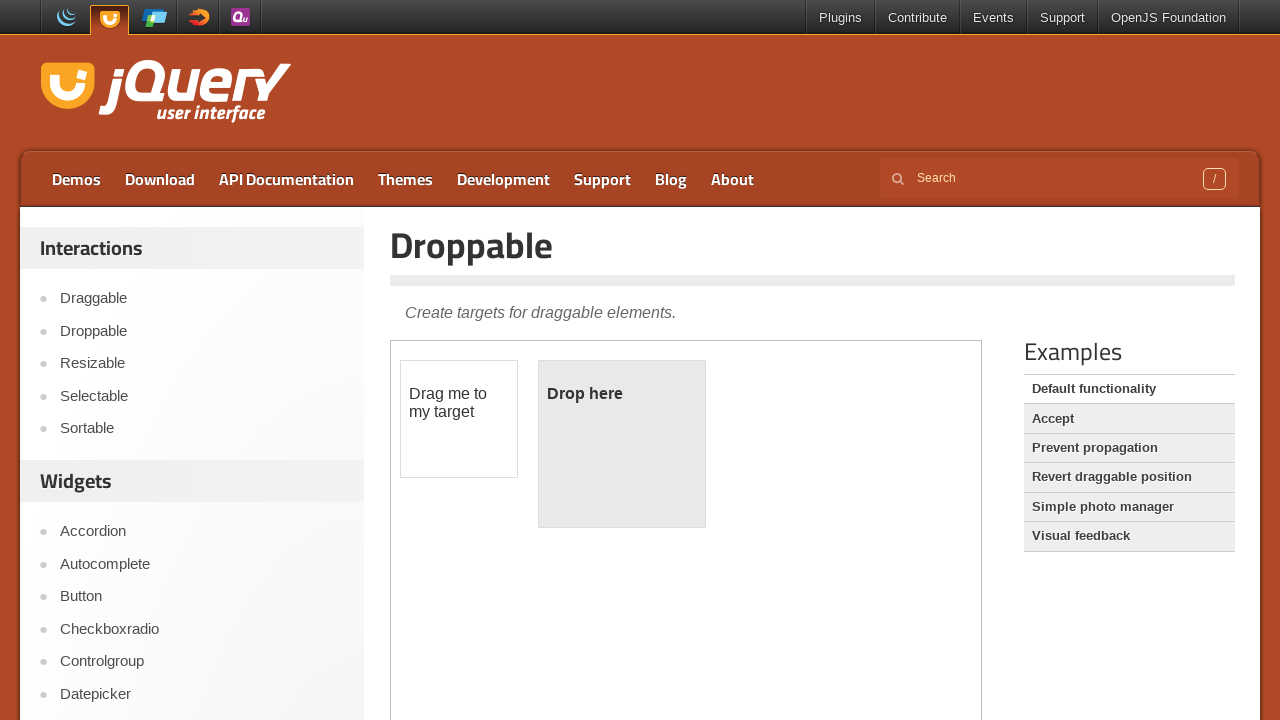

Located the droppable target area with id 'droppable'
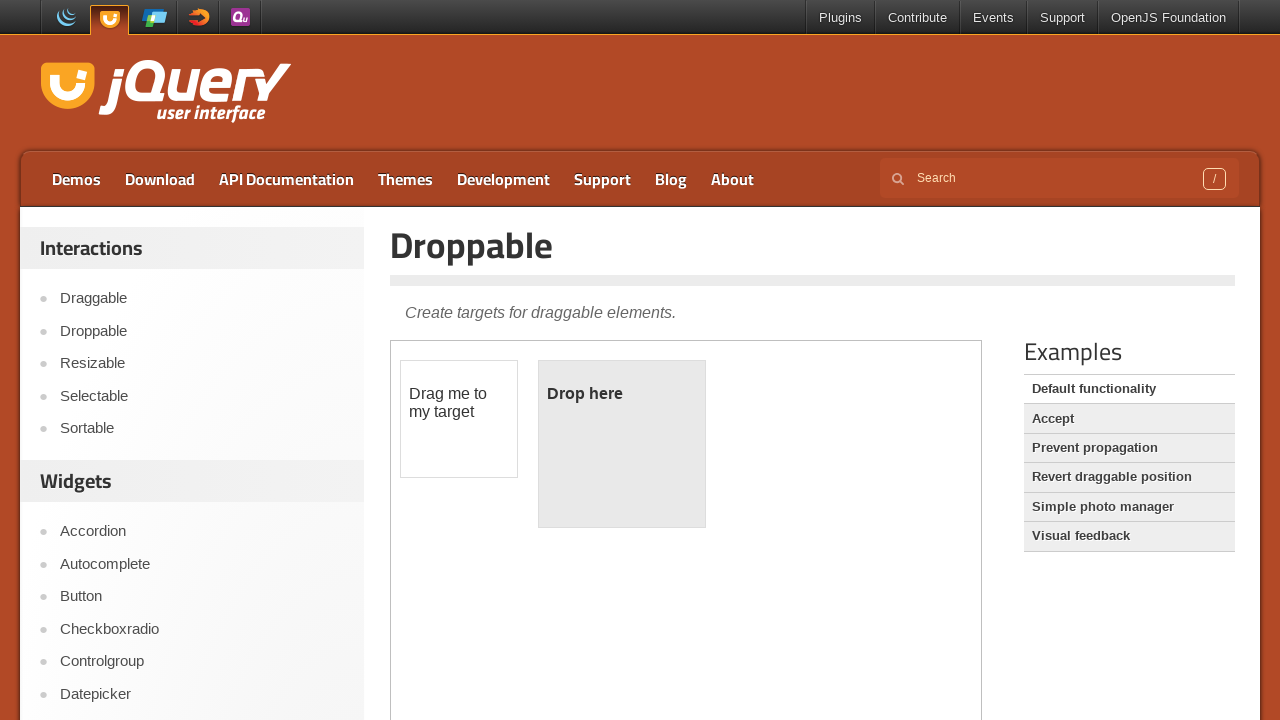

Dragged the draggable element onto the droppable target area at (622, 444)
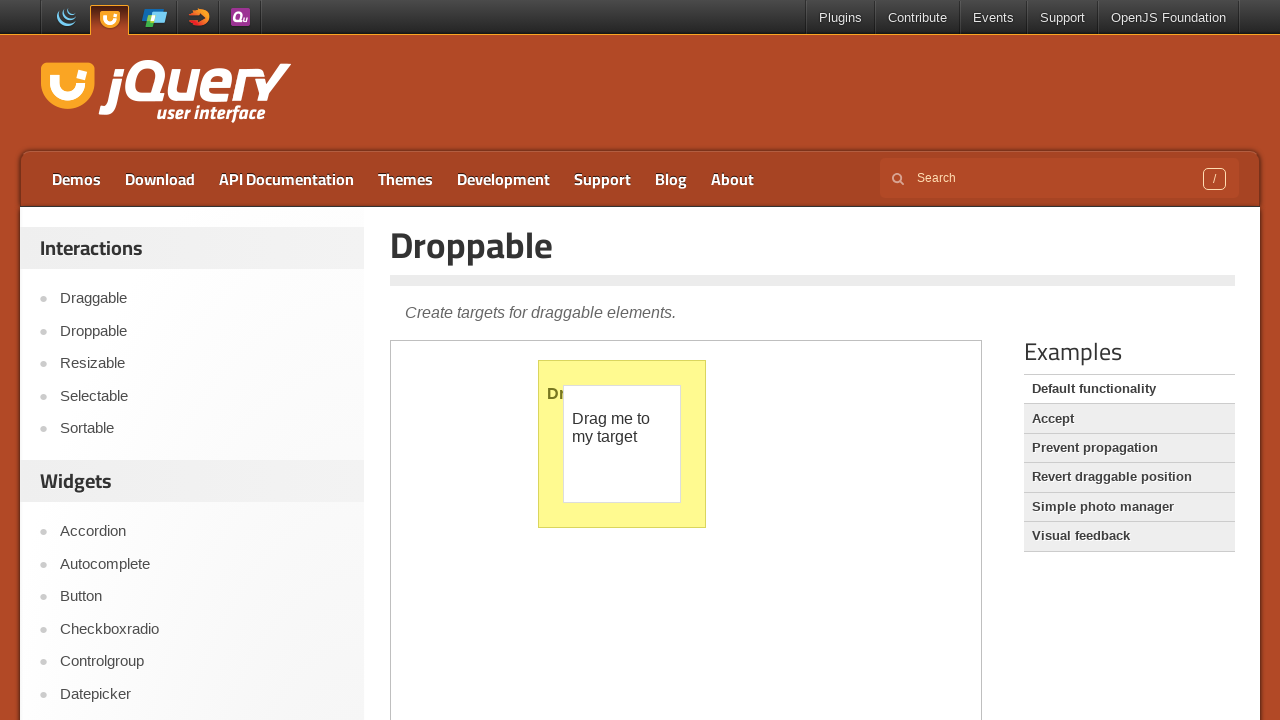

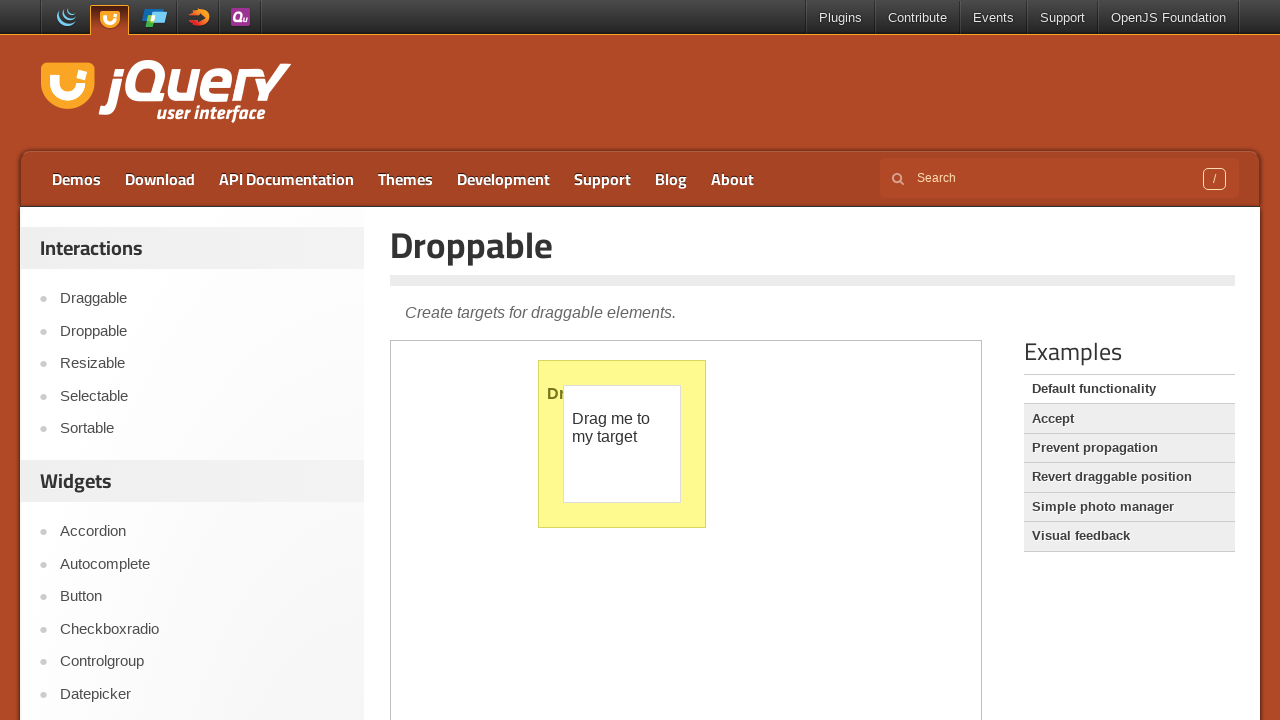